Tests marking all todo items as complete and verifies each gets the completed class

Starting URL: https://todomvc.com/examples/react/dist/

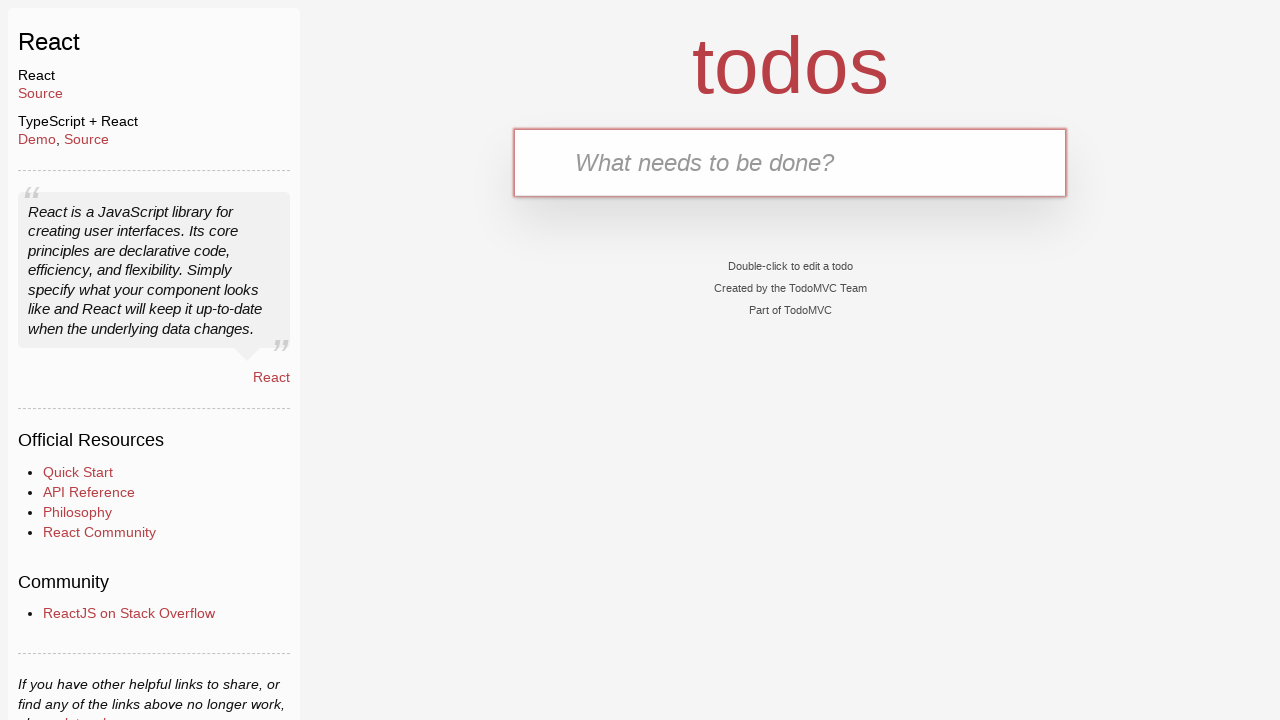

Filled first todo item with 'test1' on .new-todo
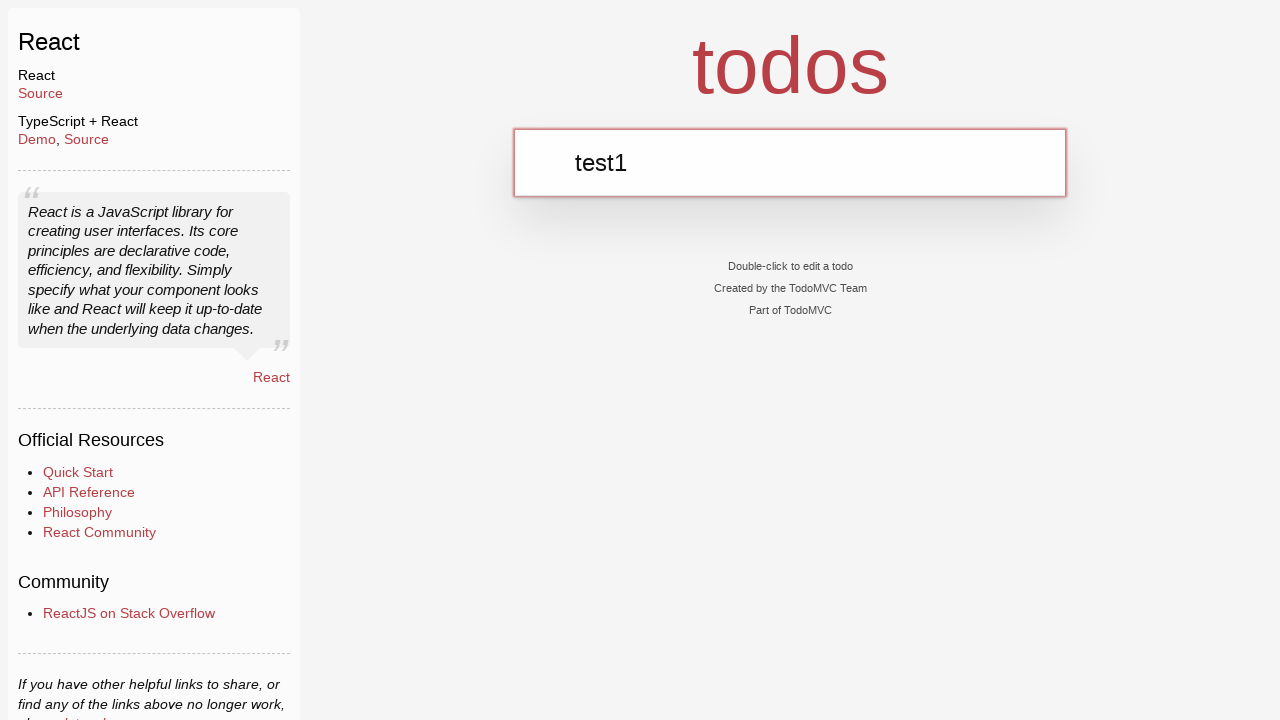

Pressed Enter to add first todo item on .new-todo
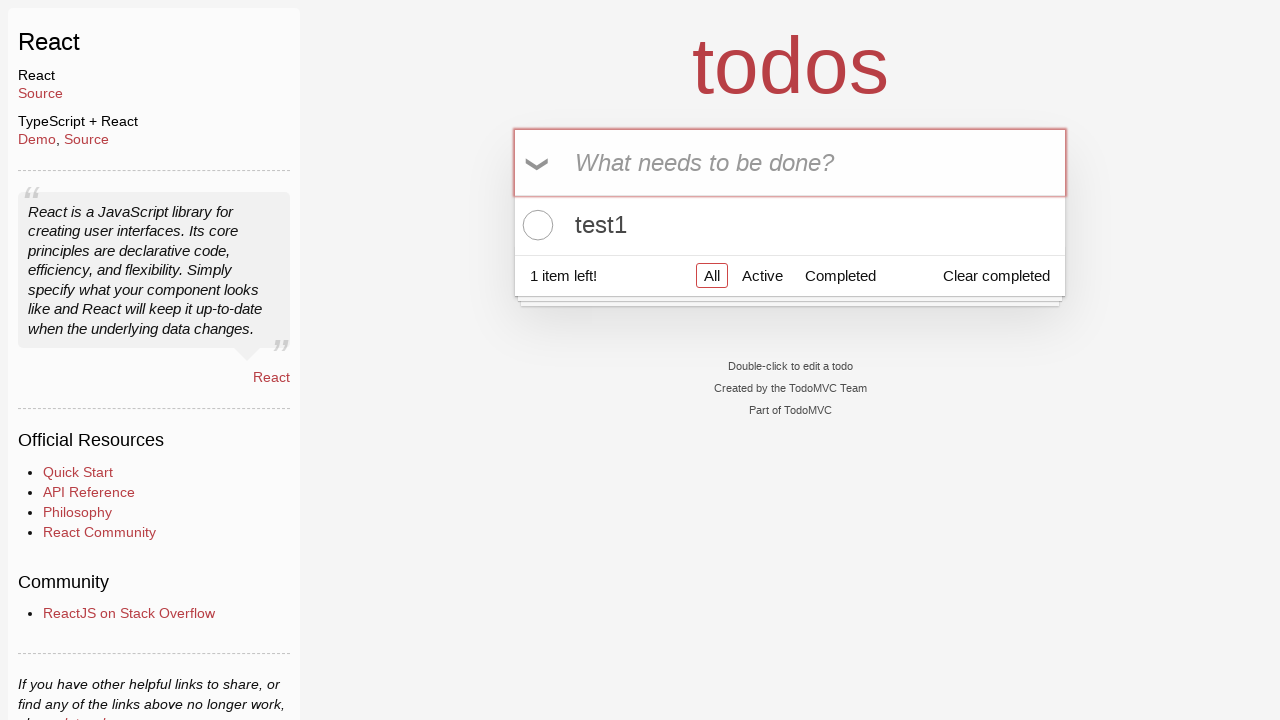

Filled second todo item with 'test2' on .new-todo
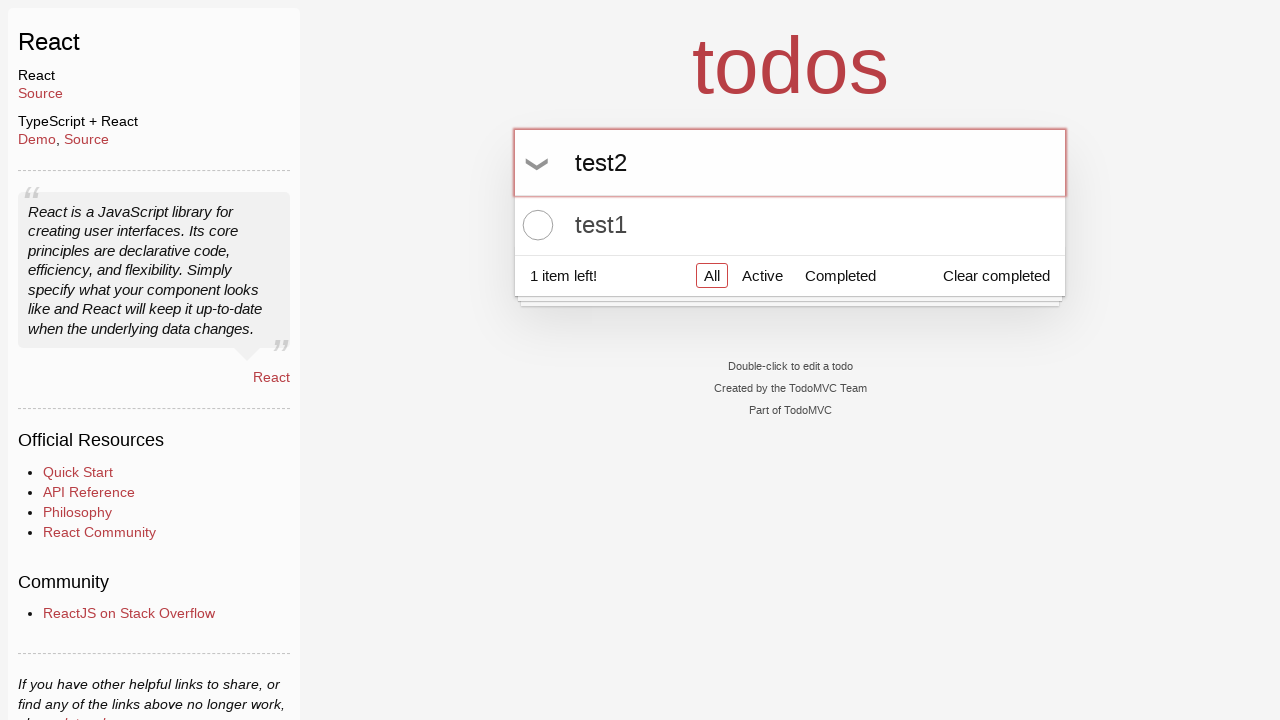

Pressed Enter to add second todo item on .new-todo
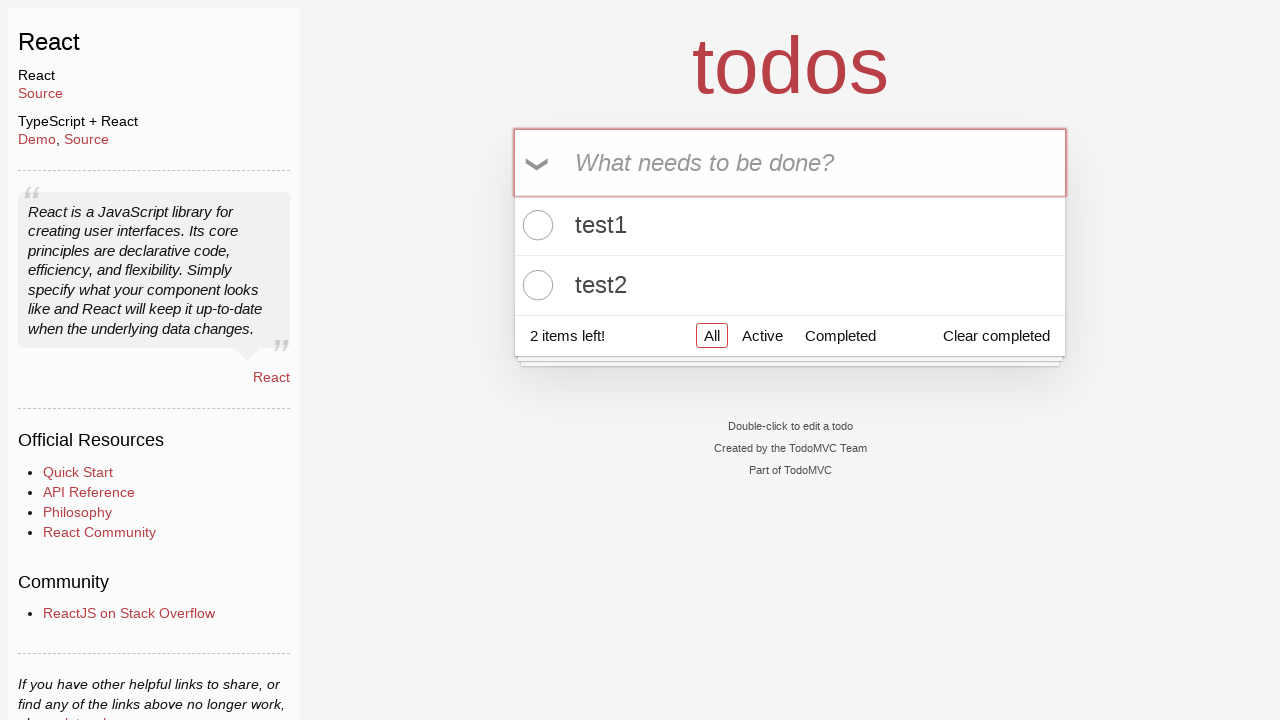

Filled third todo item with 'test3' on .new-todo
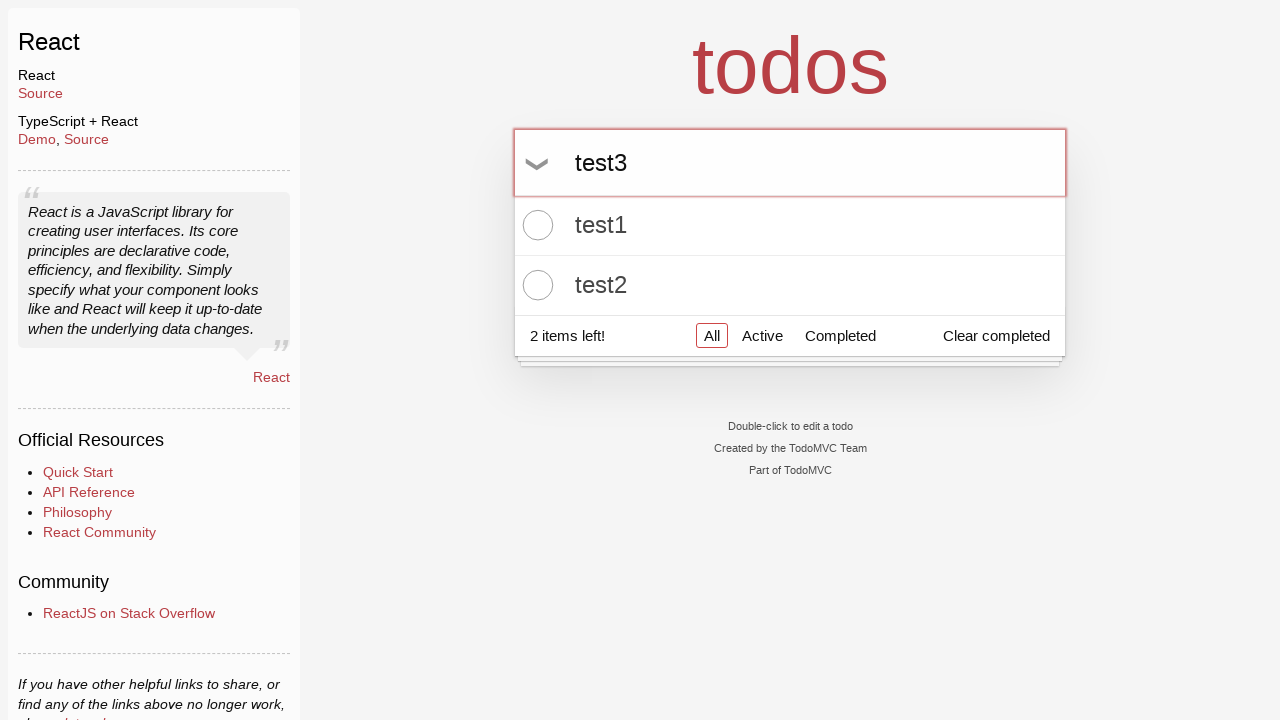

Pressed Enter to add third todo item on .new-todo
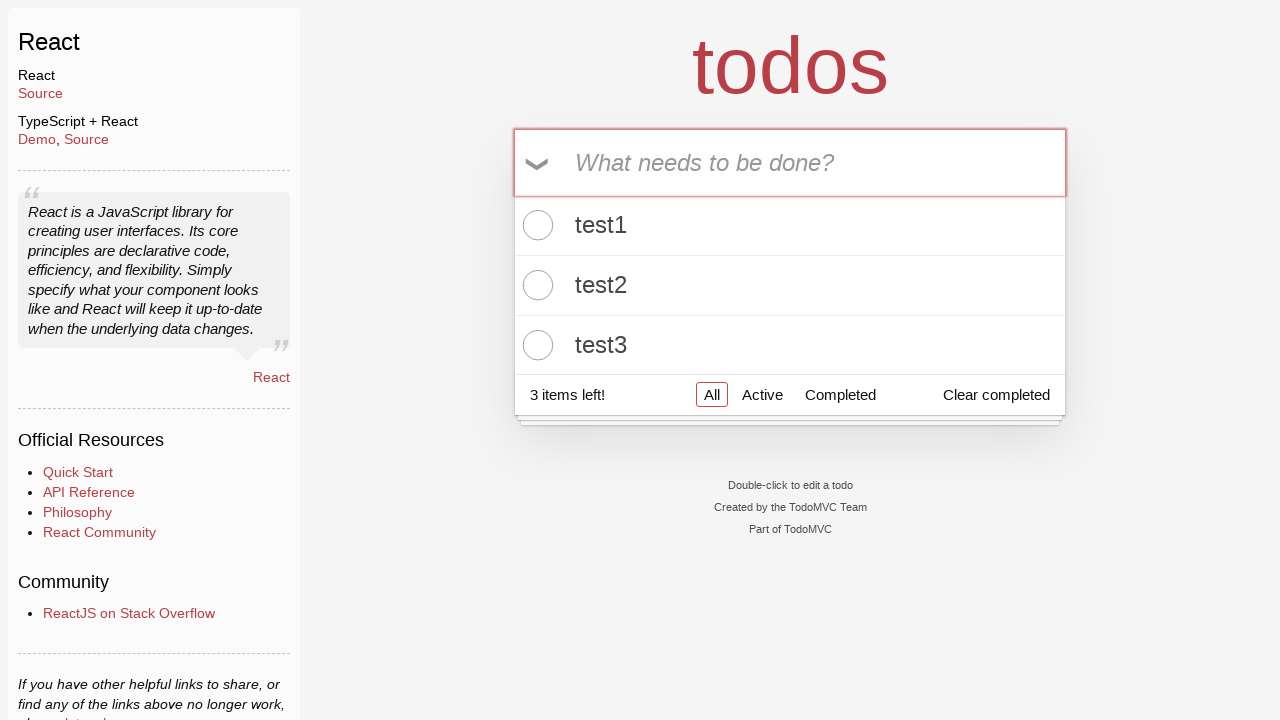

Located all todo item checkboxes
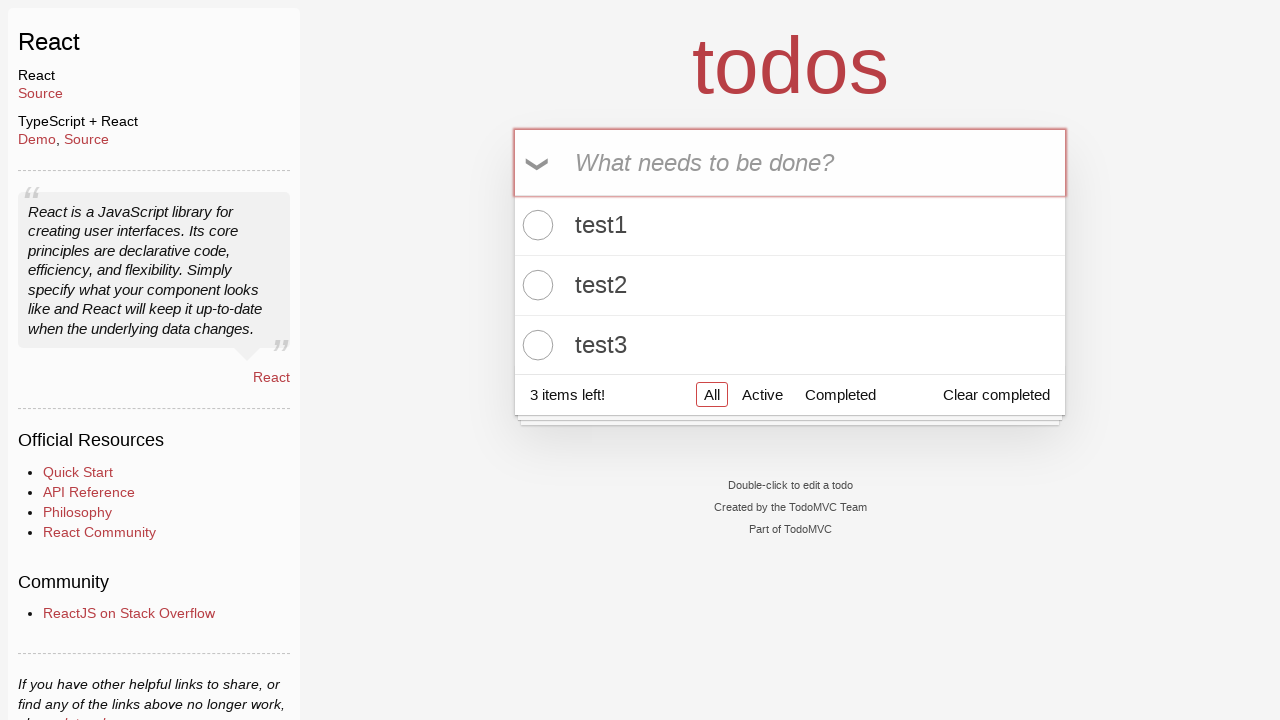

Clicked checkbox for todo item 1 to mark as complete at (535, 225) on .todo-list li .toggle >> nth=0
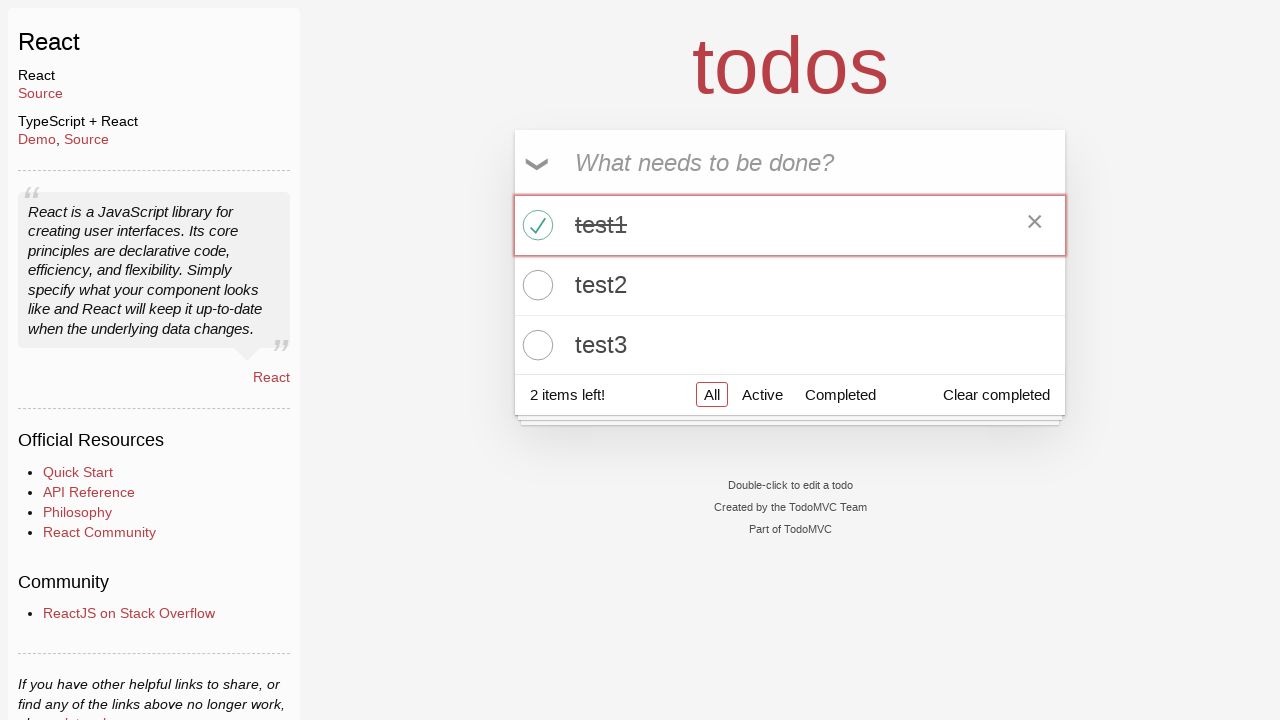

Clicked checkbox for todo item 2 to mark as complete at (535, 285) on .todo-list li .toggle >> nth=1
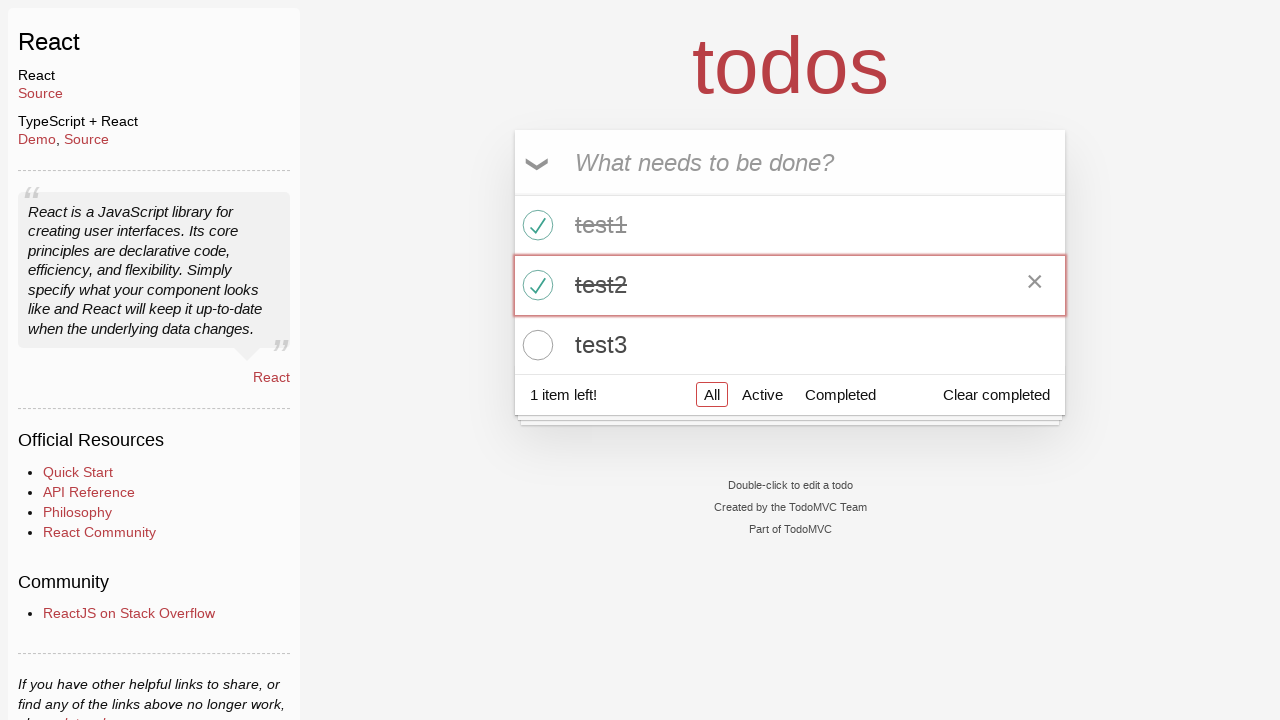

Clicked checkbox for todo item 3 to mark as complete at (535, 345) on .todo-list li .toggle >> nth=2
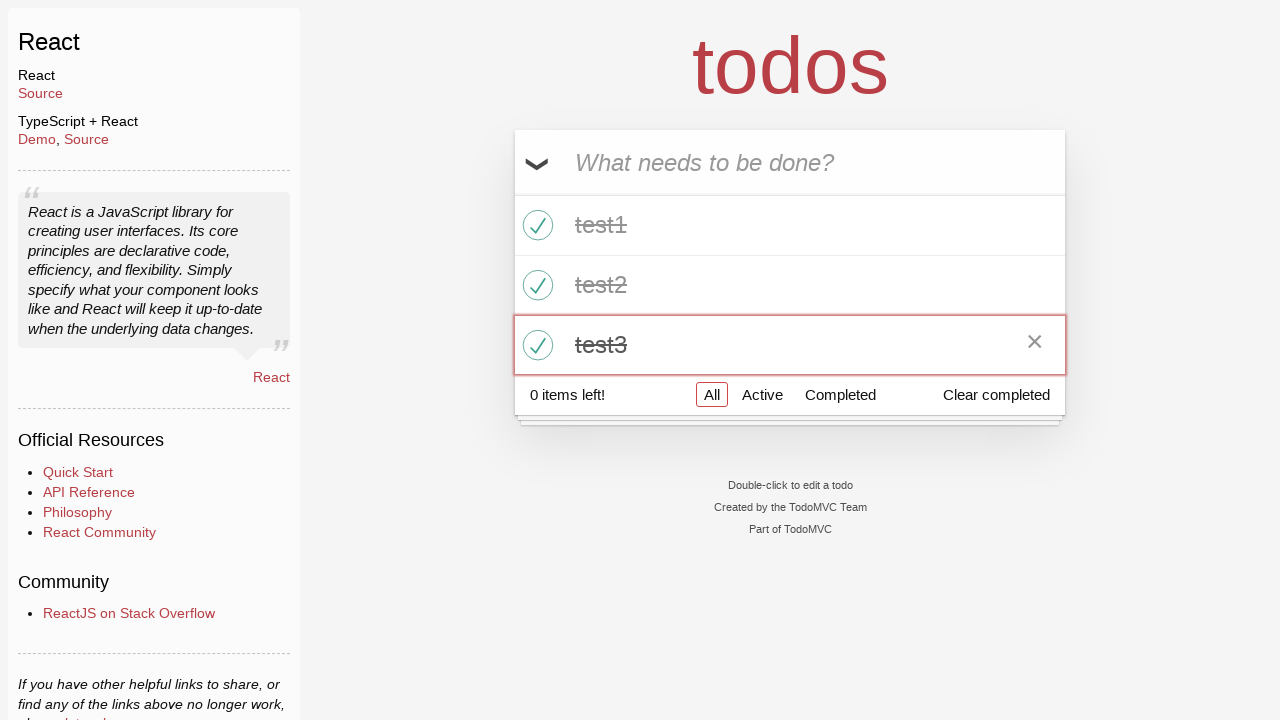

Verified all todo items have completed class
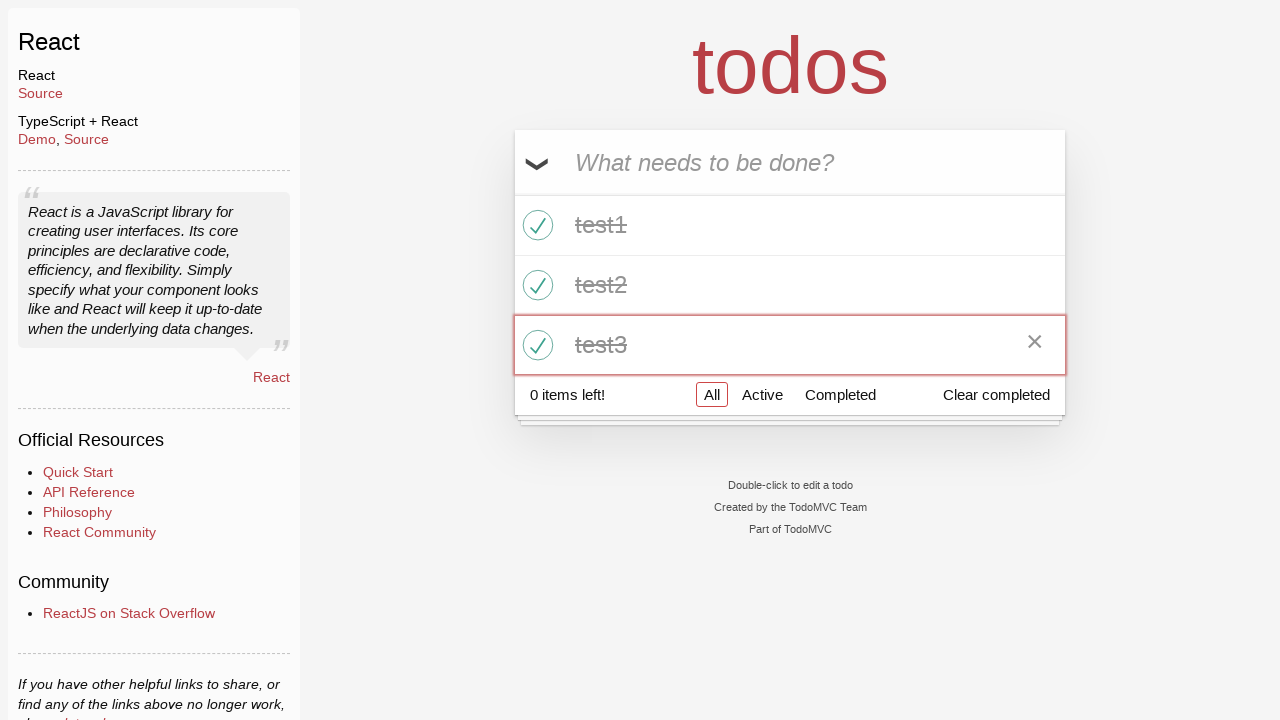

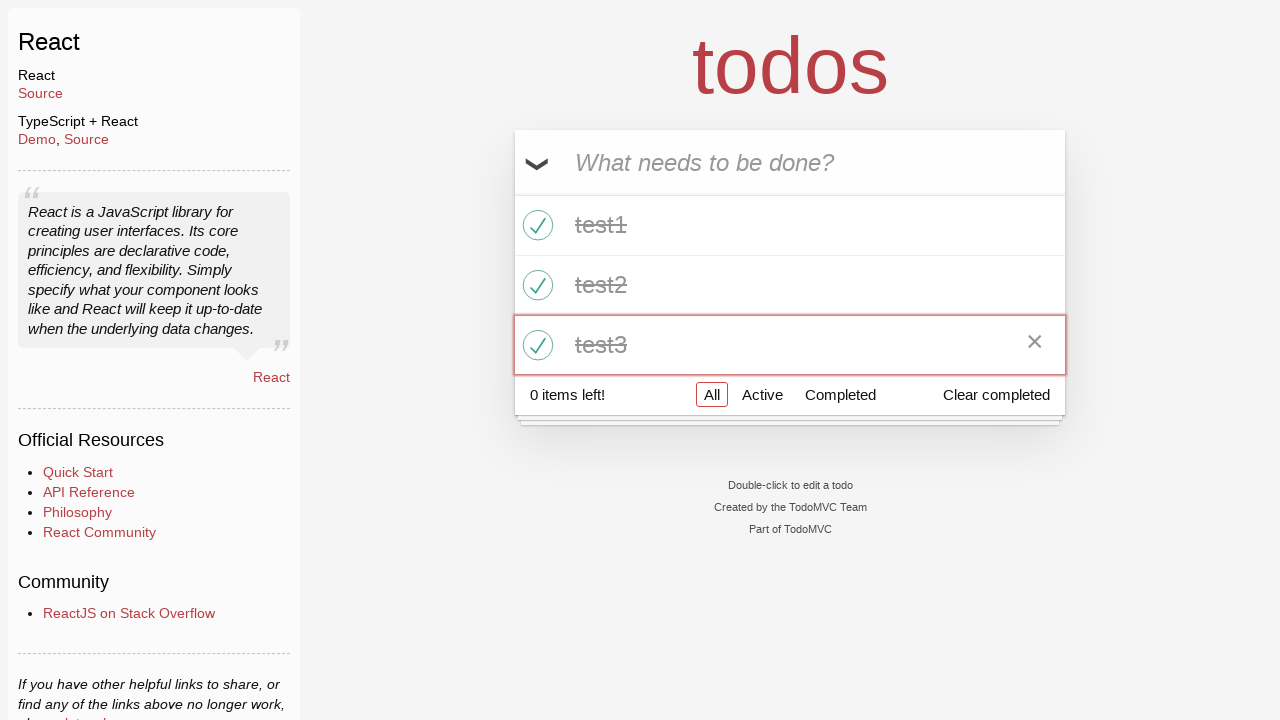